Tests the comment submission functionality on a blog post by filling out comment form fields, submitting the comment, then editing and saving changes to the comment.

Starting URL: https://www.peterbe.com/plog/blogitem-040601-1

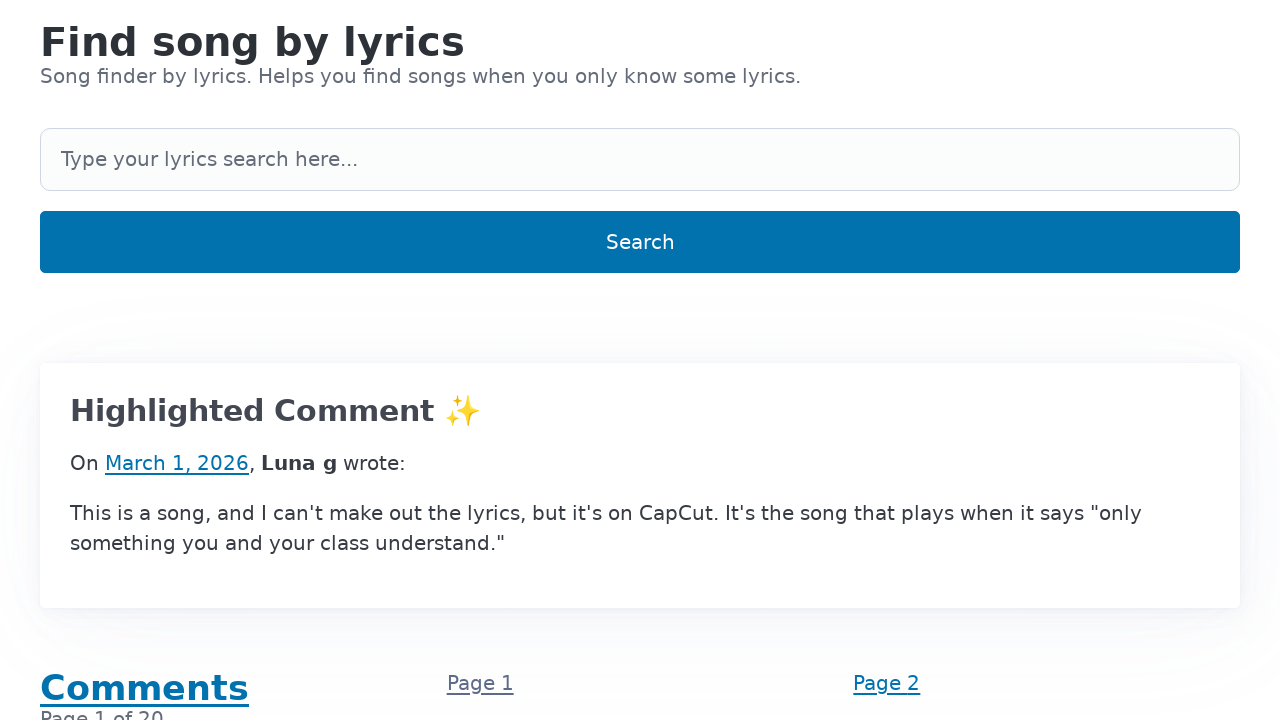

Clicked on the comment textbox at (640, 360) on internal:role=textbox[name="Your comment"i]
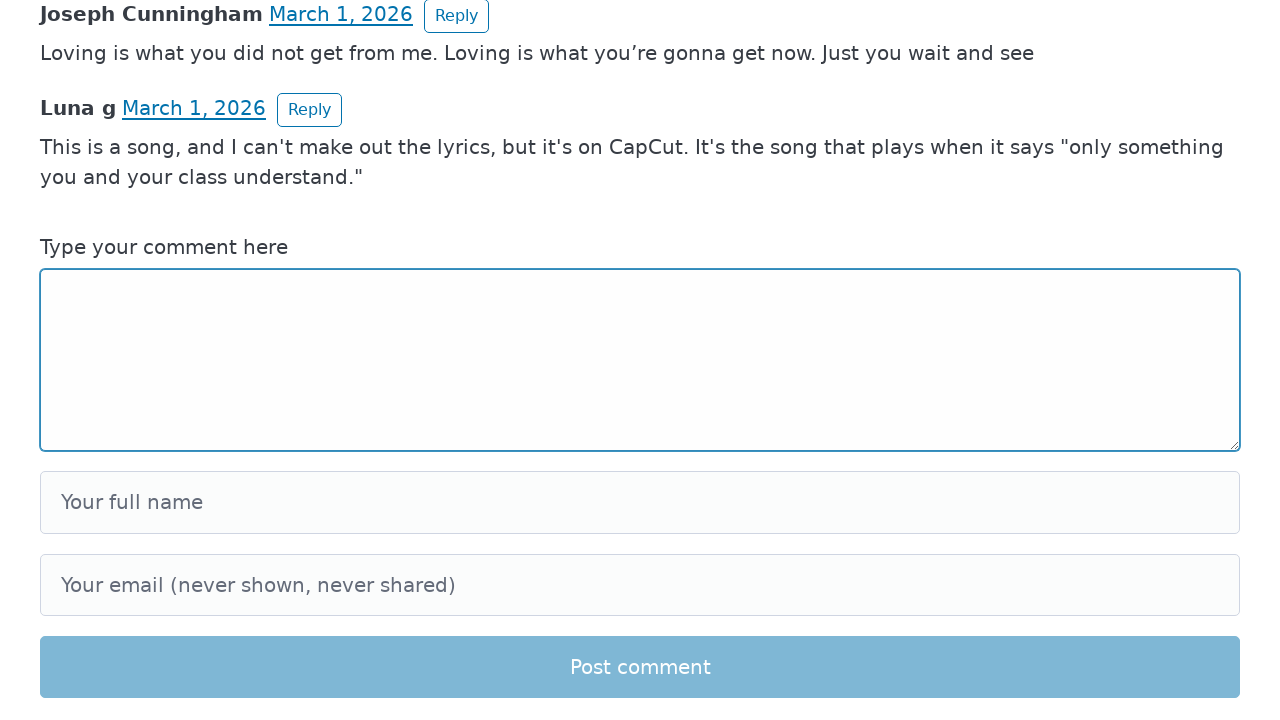

Waited 100ms for CSRF token to load
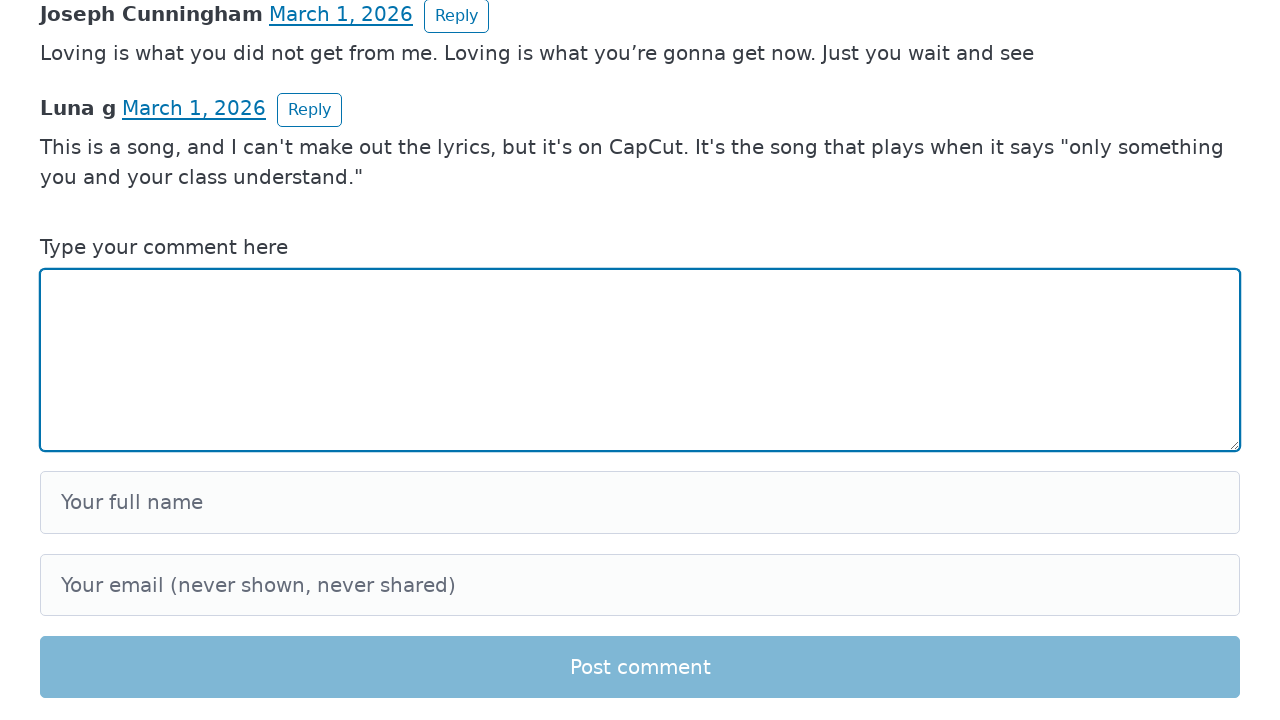

Filled comment text with 'Playwright *testing*.' on internal:role=textbox[name="Your comment"i]
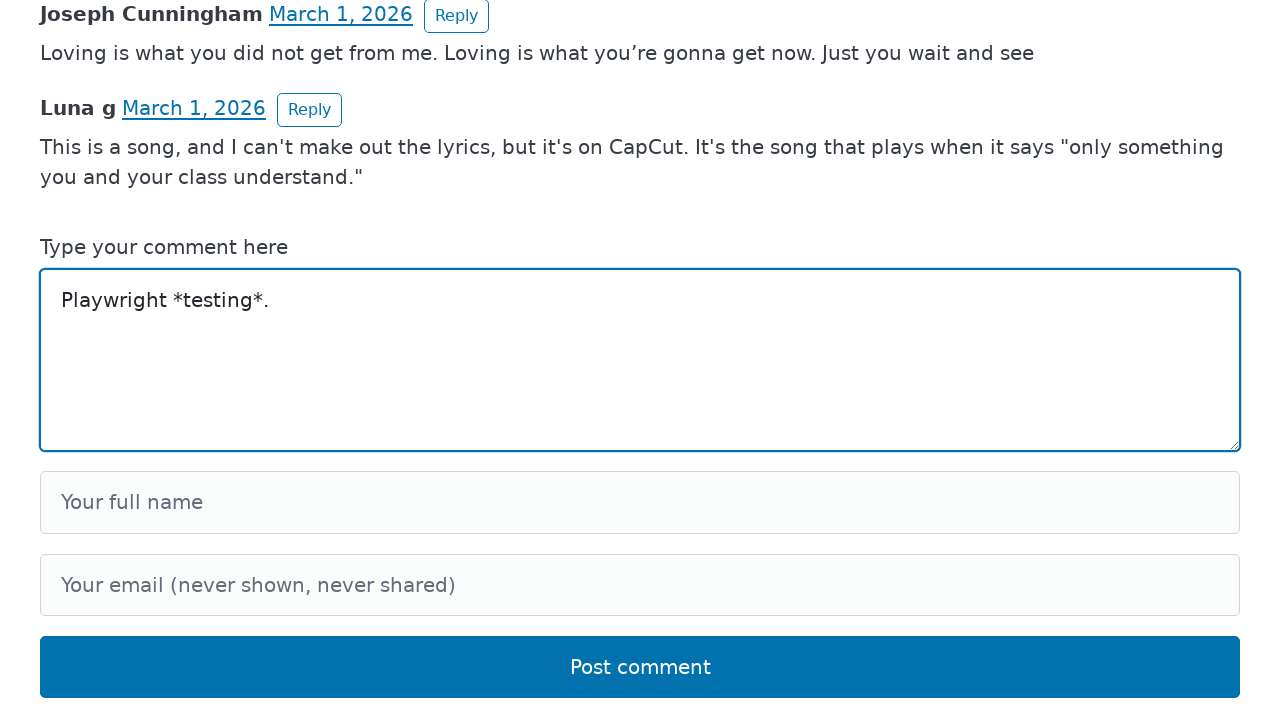

Filled name field with 'TestUser' on internal:role=textbox[name="Your full name"i]
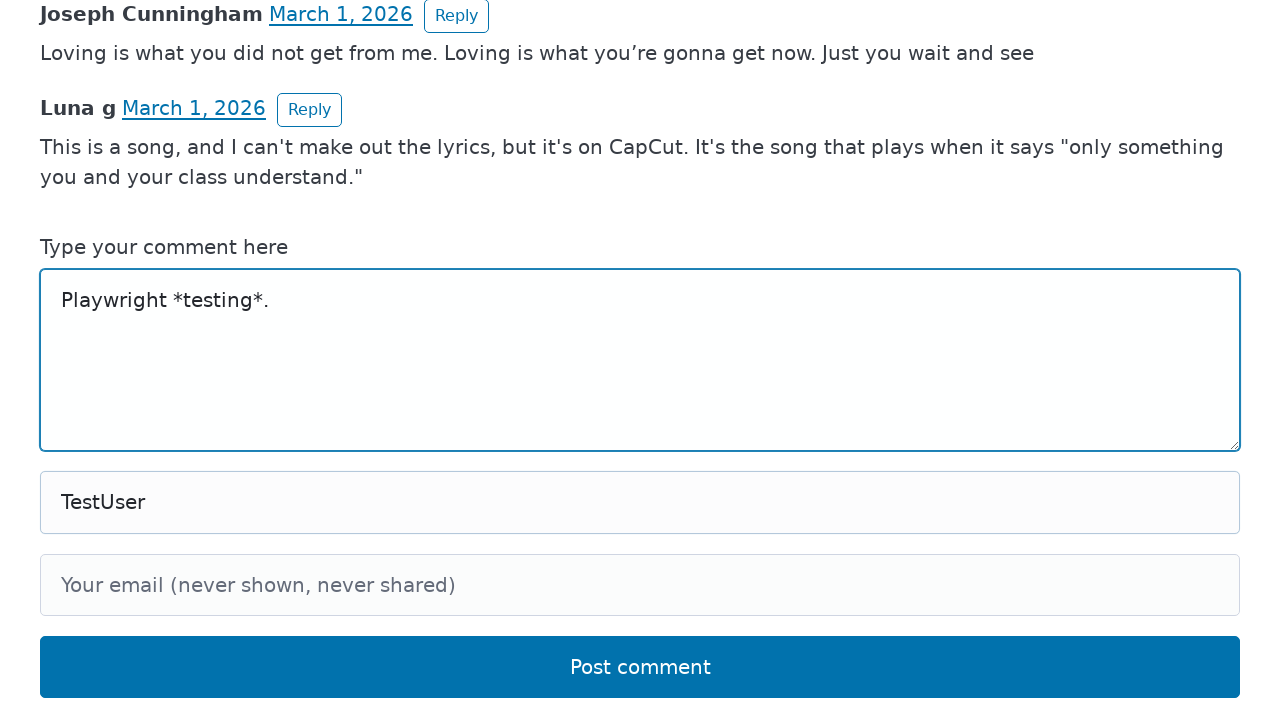

Filled email field with 'testuser@example.com' on internal:role=textbox[name="Your email"i]
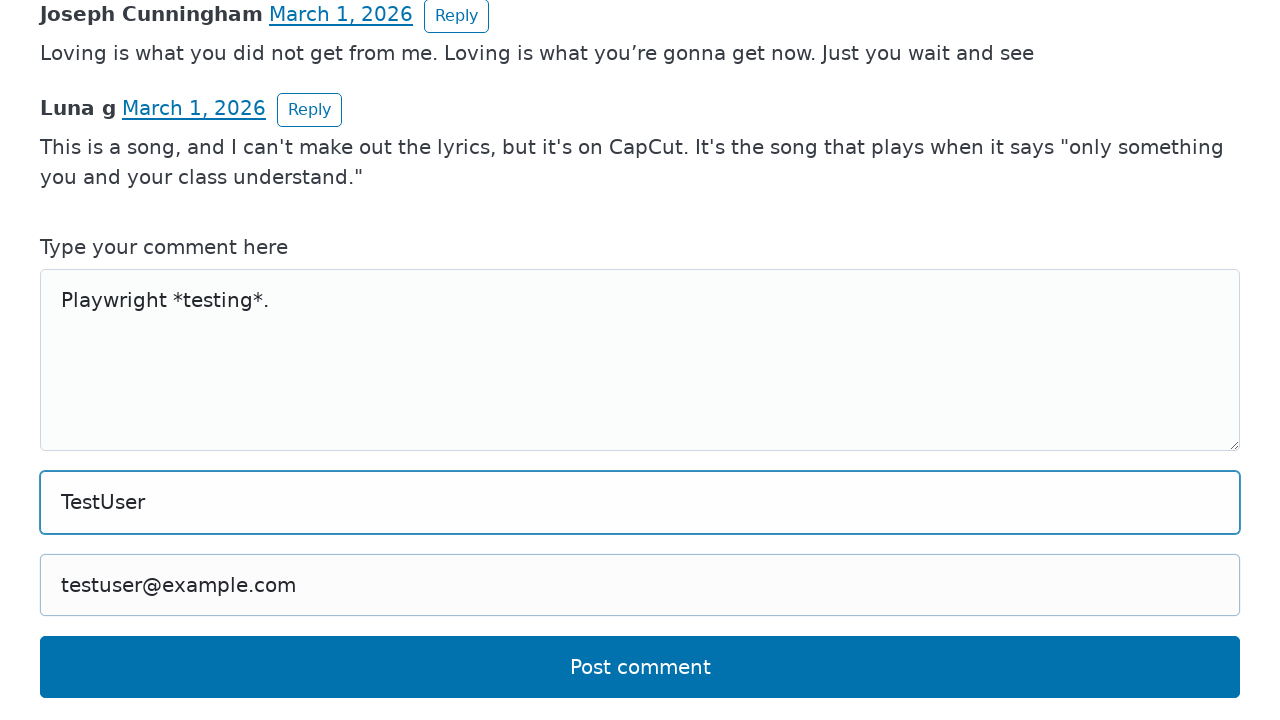

Clicked the 'Post comment' button at (640, 667) on internal:role=button[name="Post comment"i]
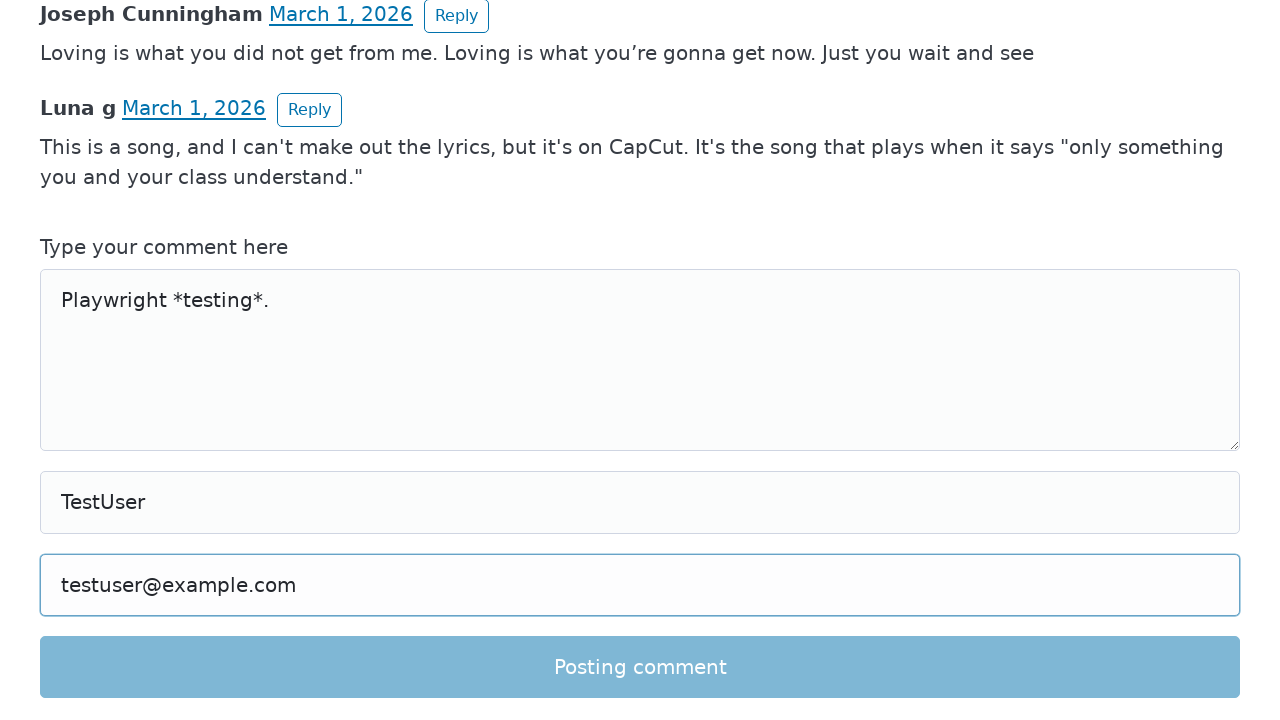

Comment submitted successfully - success message appeared
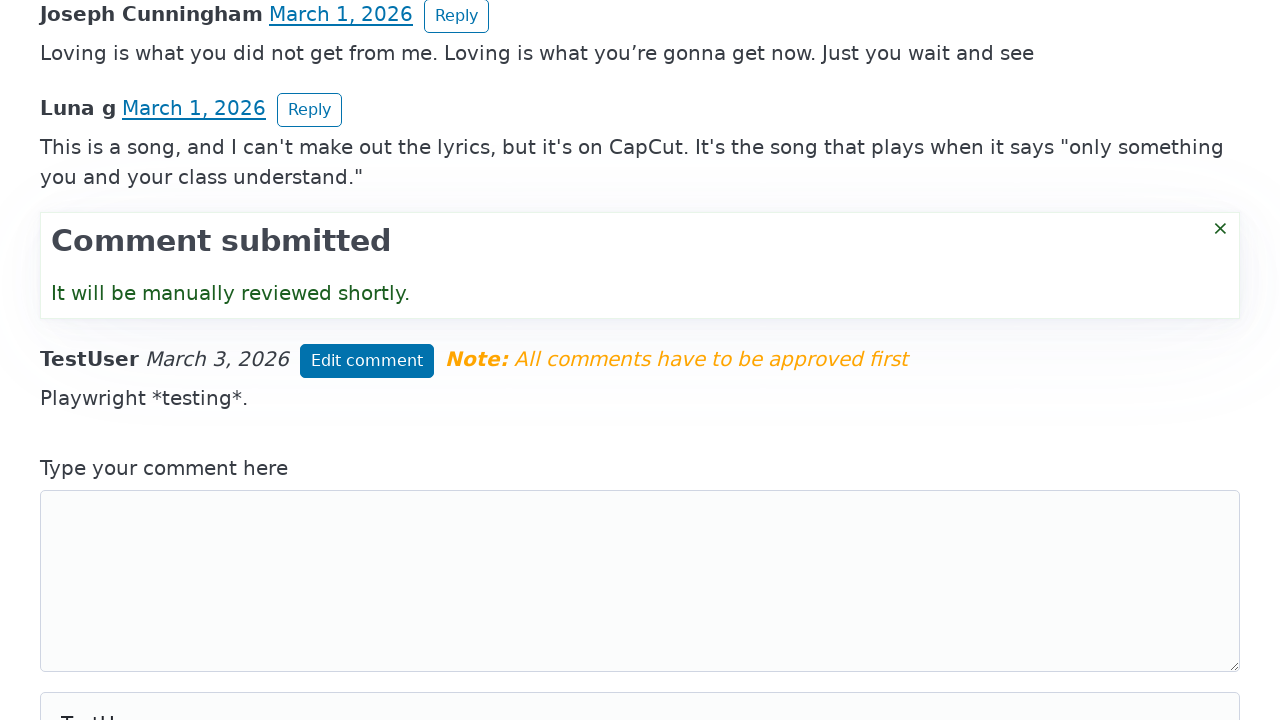

Clicked the 'Edit comment' button at (367, 361) on internal:role=button[name="Edit comment"i]
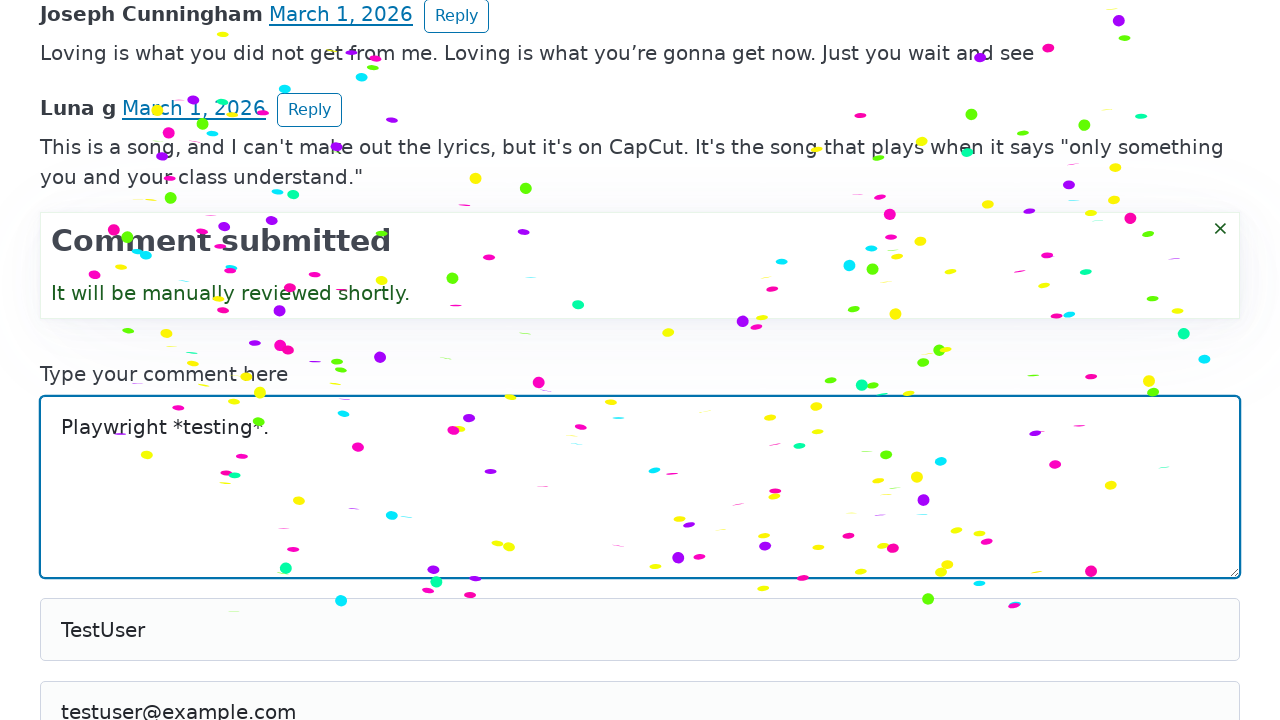

Modified comment text to include additional line 'Actually.' on internal:text="Playwright *testing*"i
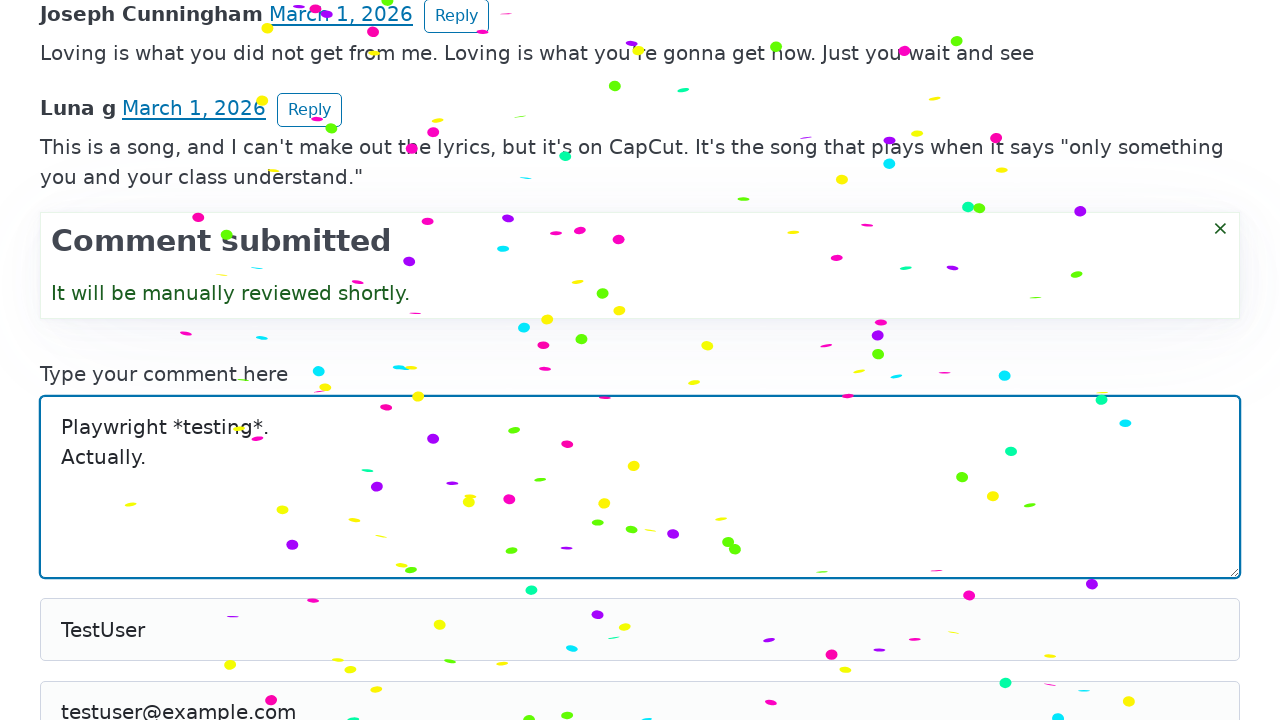

Clicked the 'Save changes' button to save edited comment at (640, 360) on internal:role=button[name="Save changes"i]
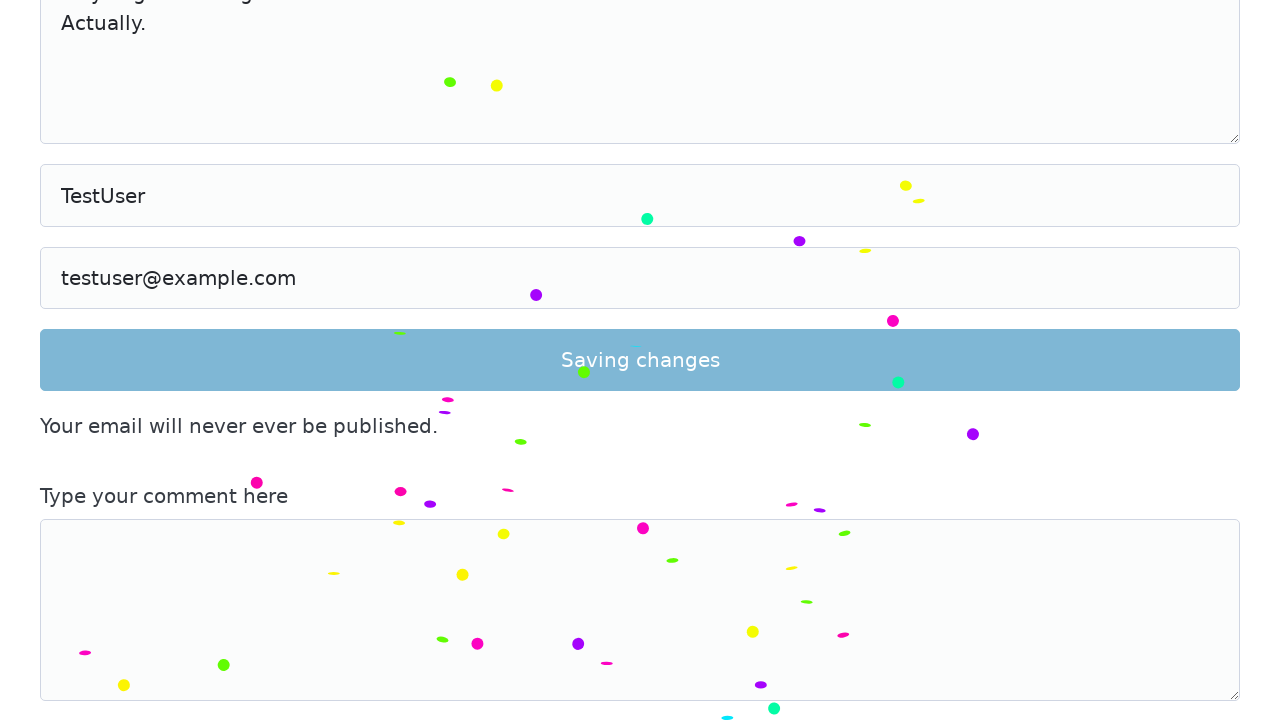

Approval notice appeared - comment awaiting moderation
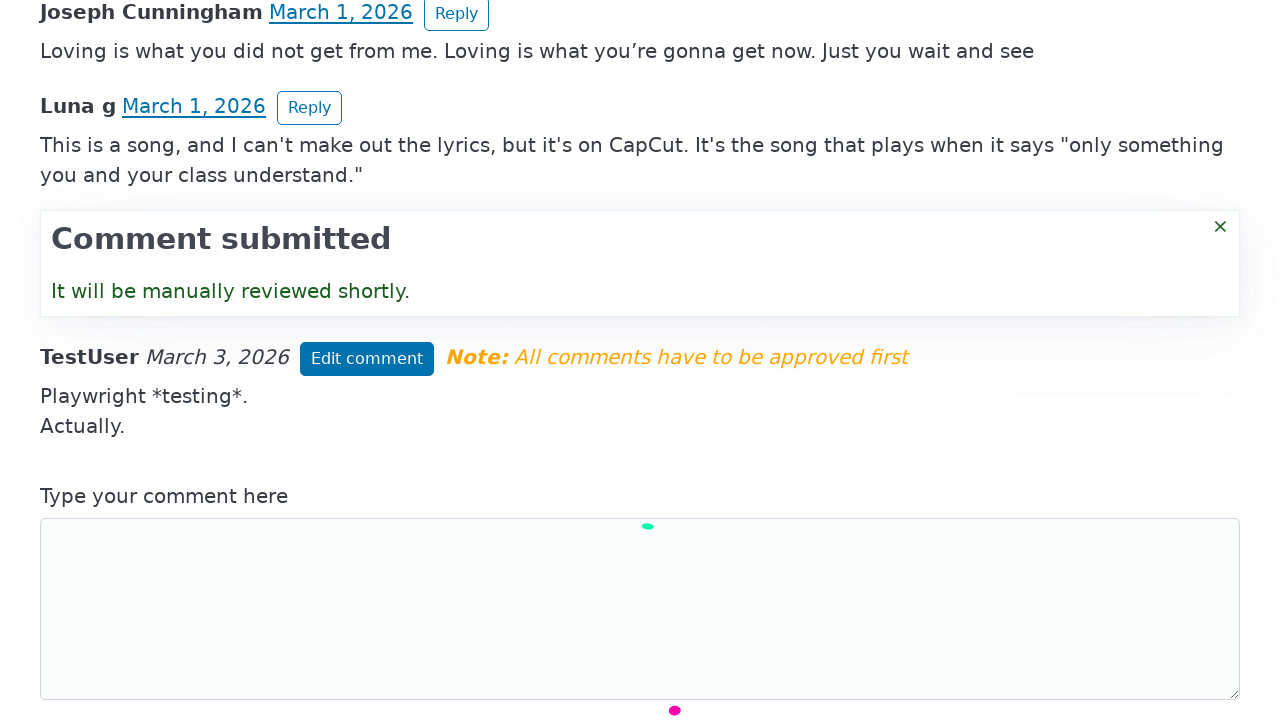

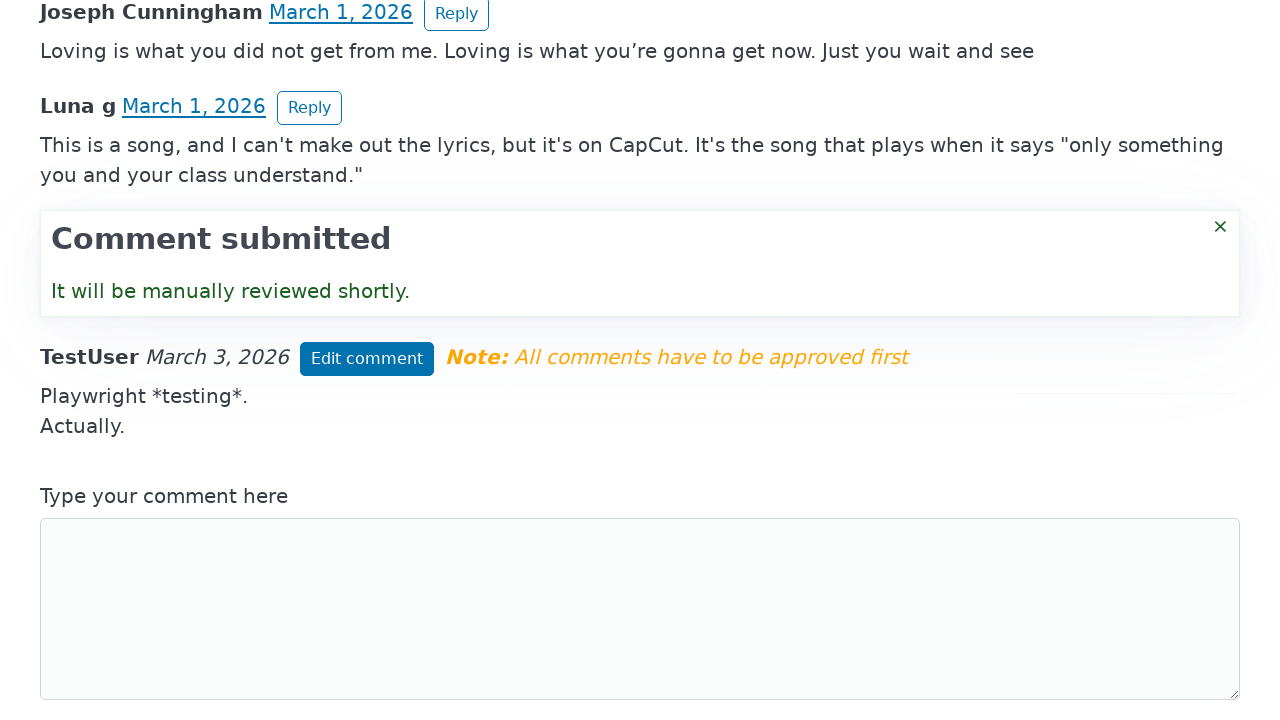